Tests scrolling functionality by scrolling to the "About us" link in the footer and clicking on it to open the About us modal.

Starting URL: https://www.demoblaze.com/

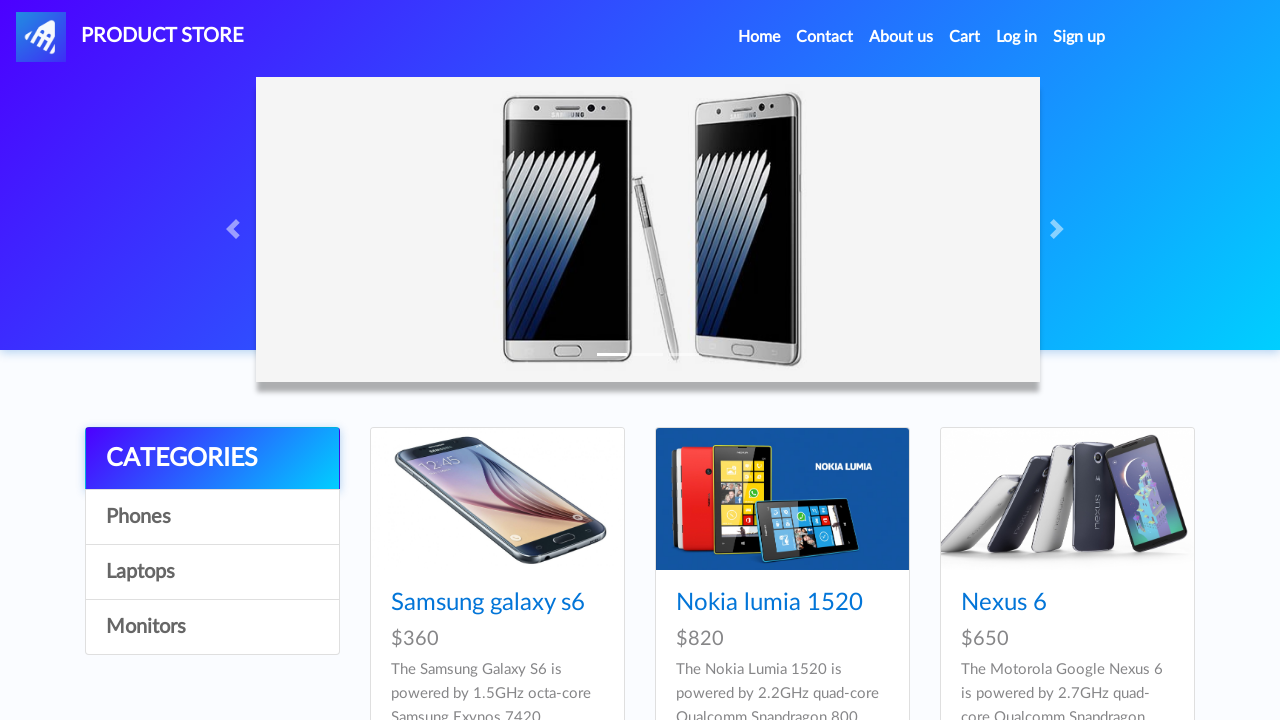

Located the 'About us' link in the footer
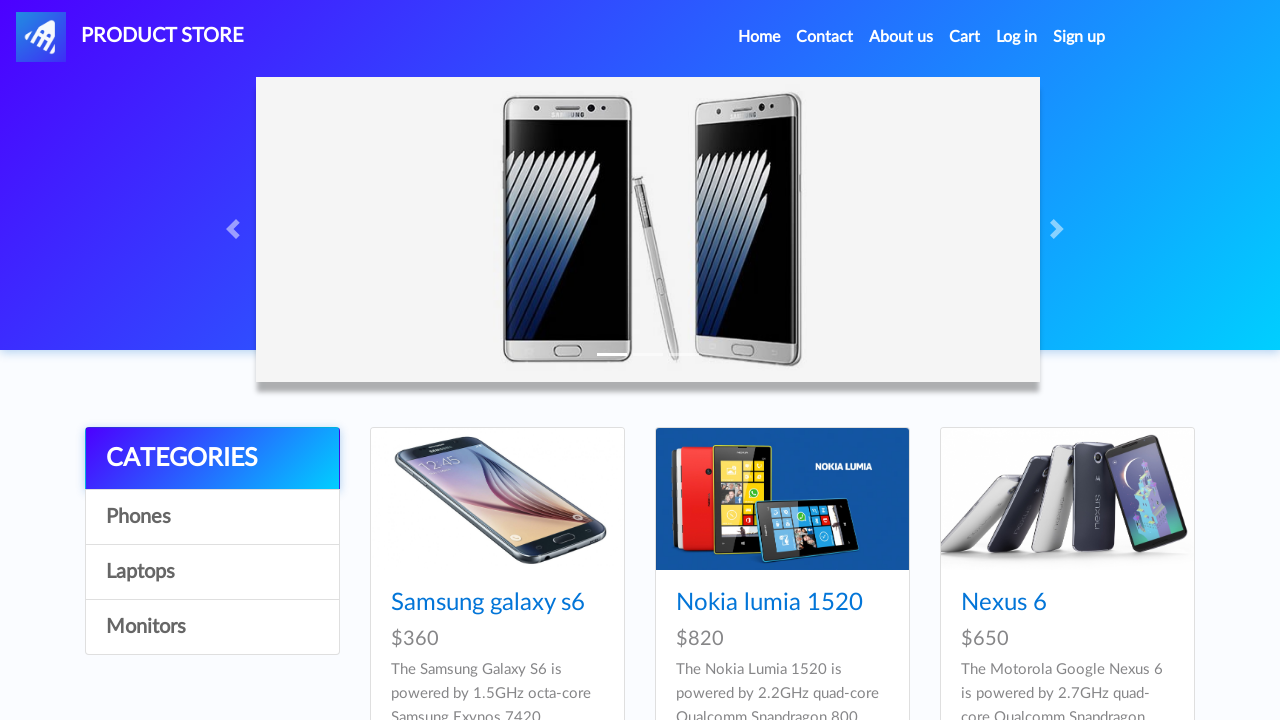

Scrolled to the 'About us' link
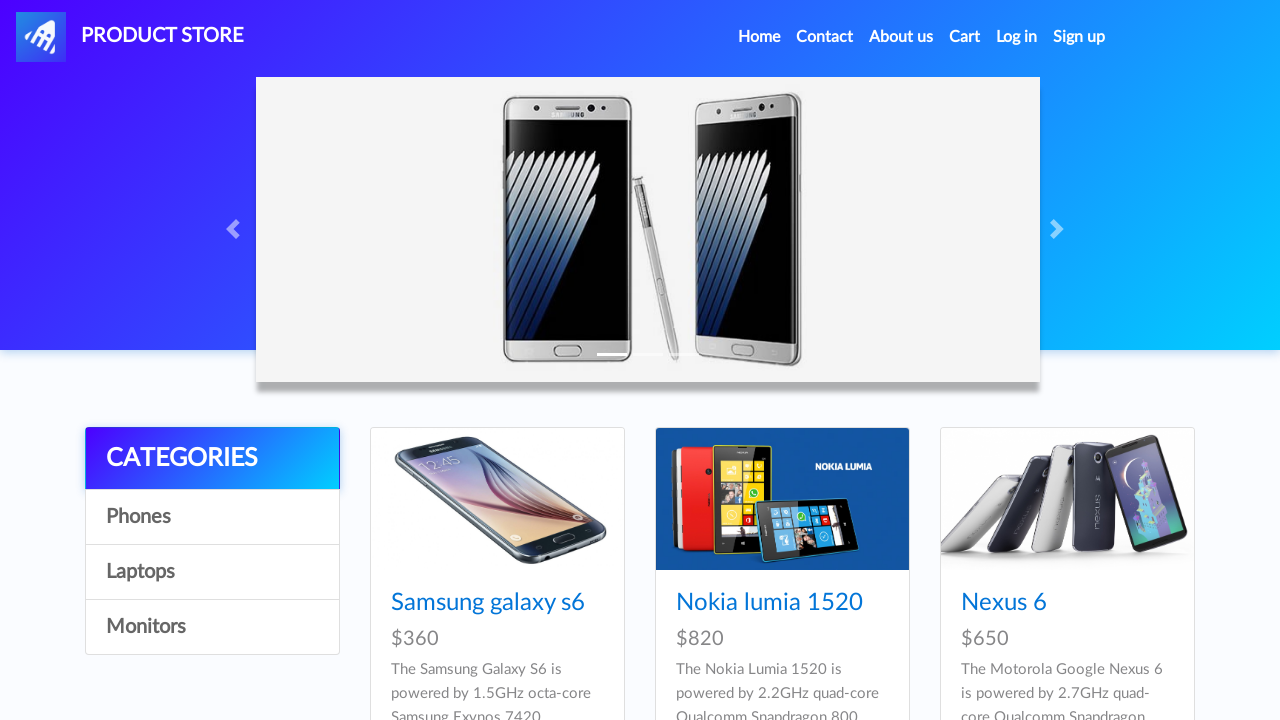

Clicked on the 'About us' link at (901, 37) on a:text('About us')
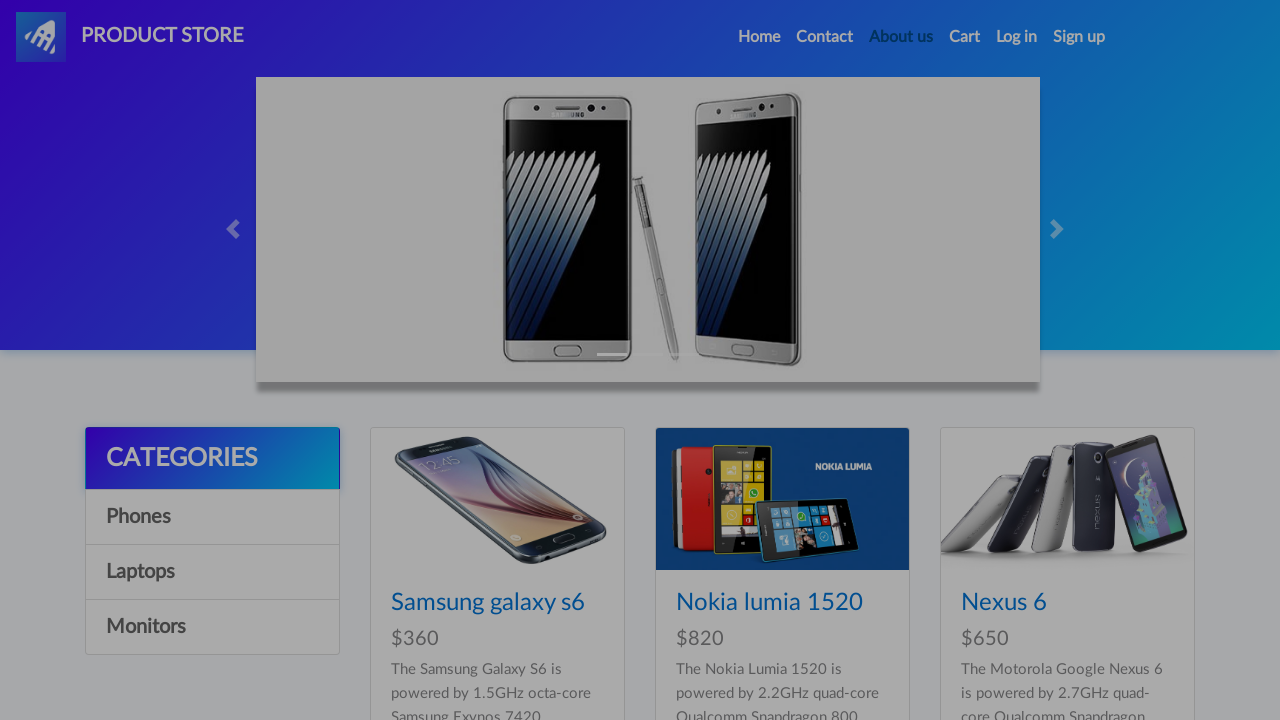

About us modal appeared
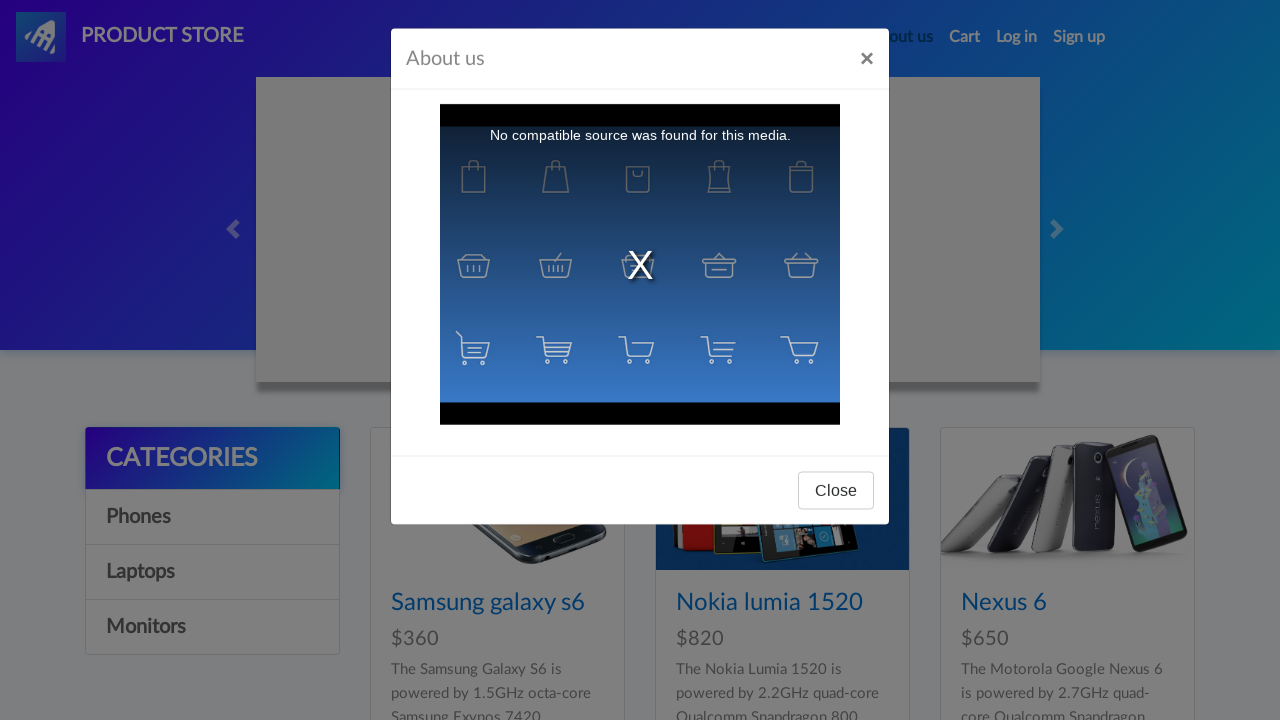

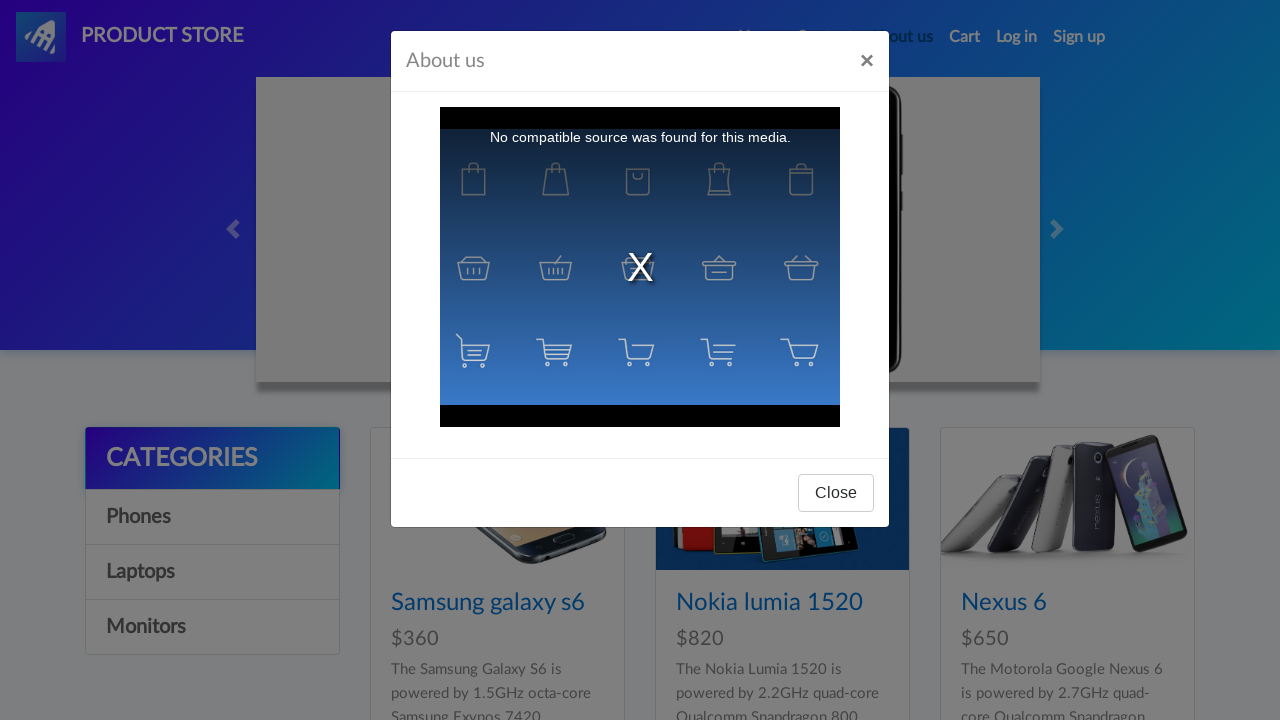